Tests opting out of A/B tests by forging an opt-out cookie on the target page, then refreshing to verify the page shows "No A/B Test" heading.

Starting URL: http://the-internet.herokuapp.com/abtest

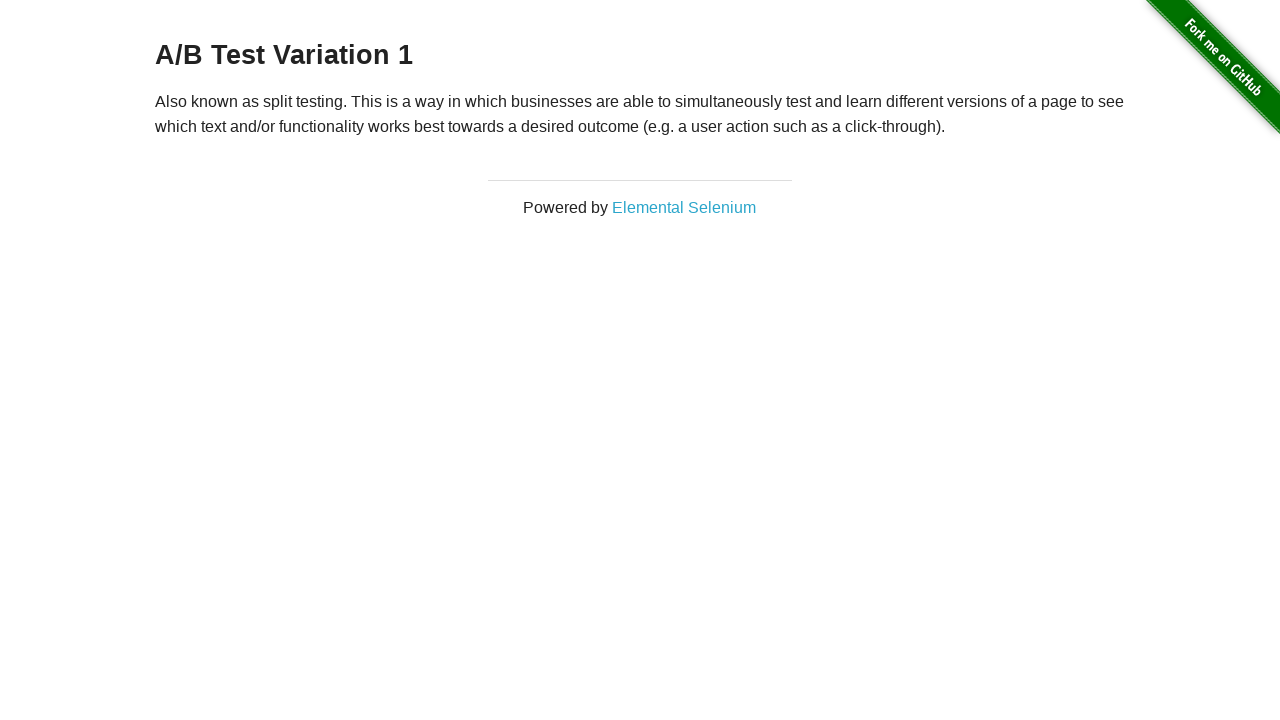

Waited for h3 heading to load
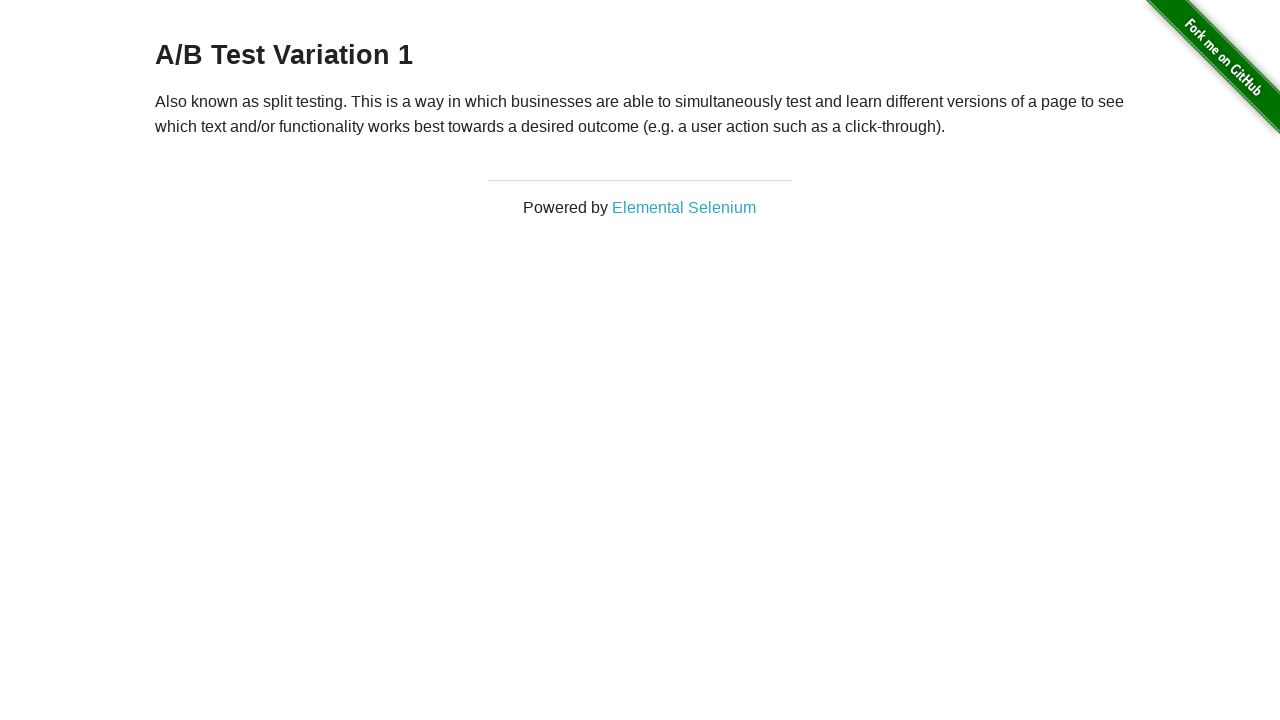

Retrieved initial heading text: 'A/B Test Variation 1'
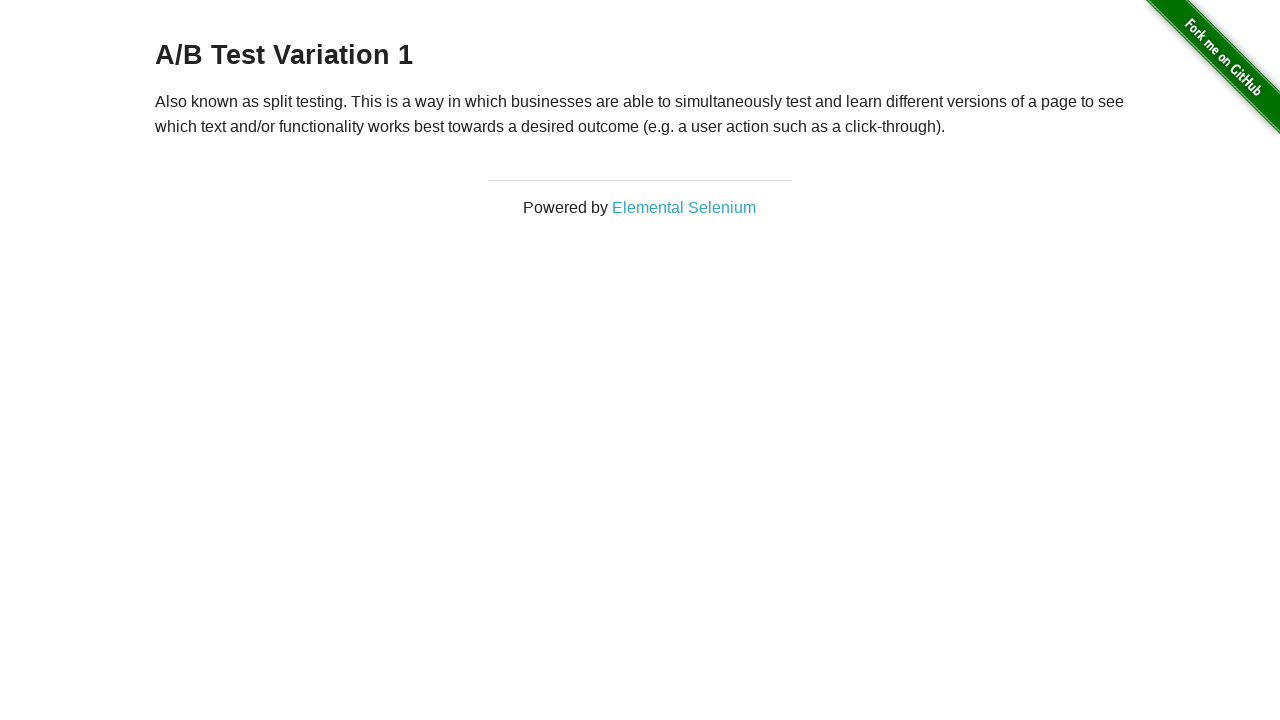

Verified initial heading is either 'A/B Test Variation 1' or 'A/B Test Control'
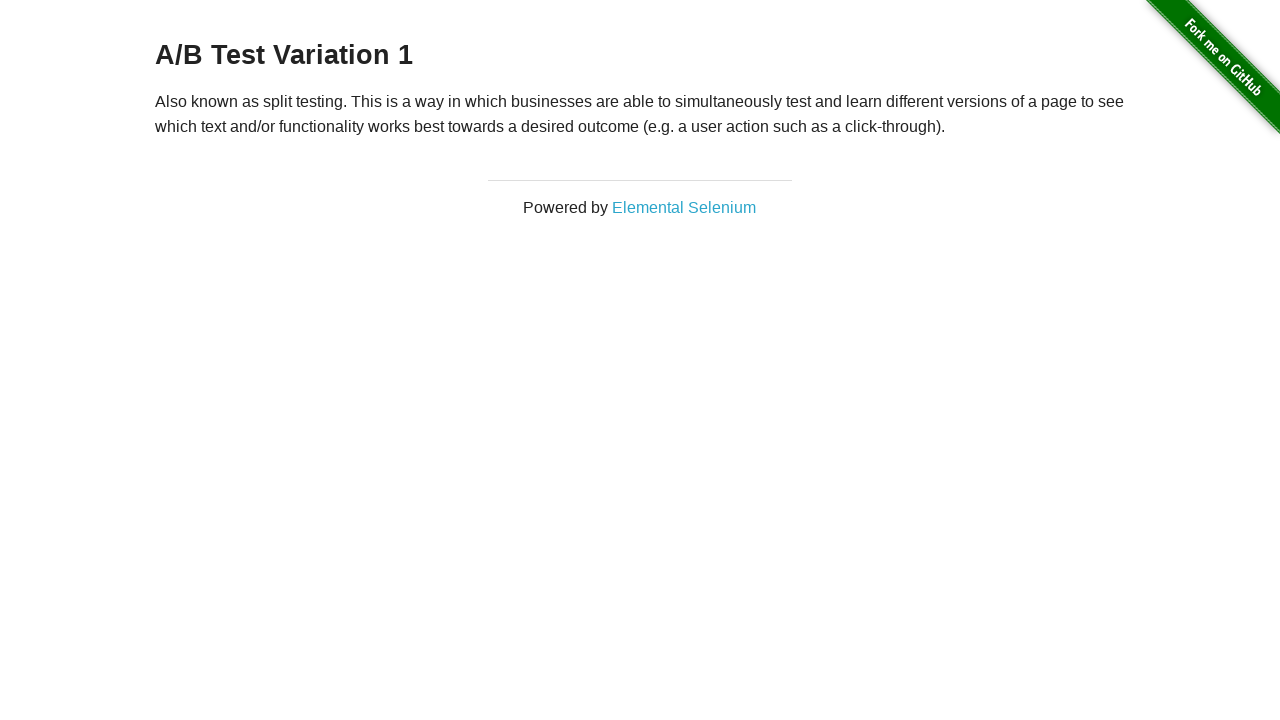

Added optimizelyOptOut cookie with value 'true' to opt out of A/B test
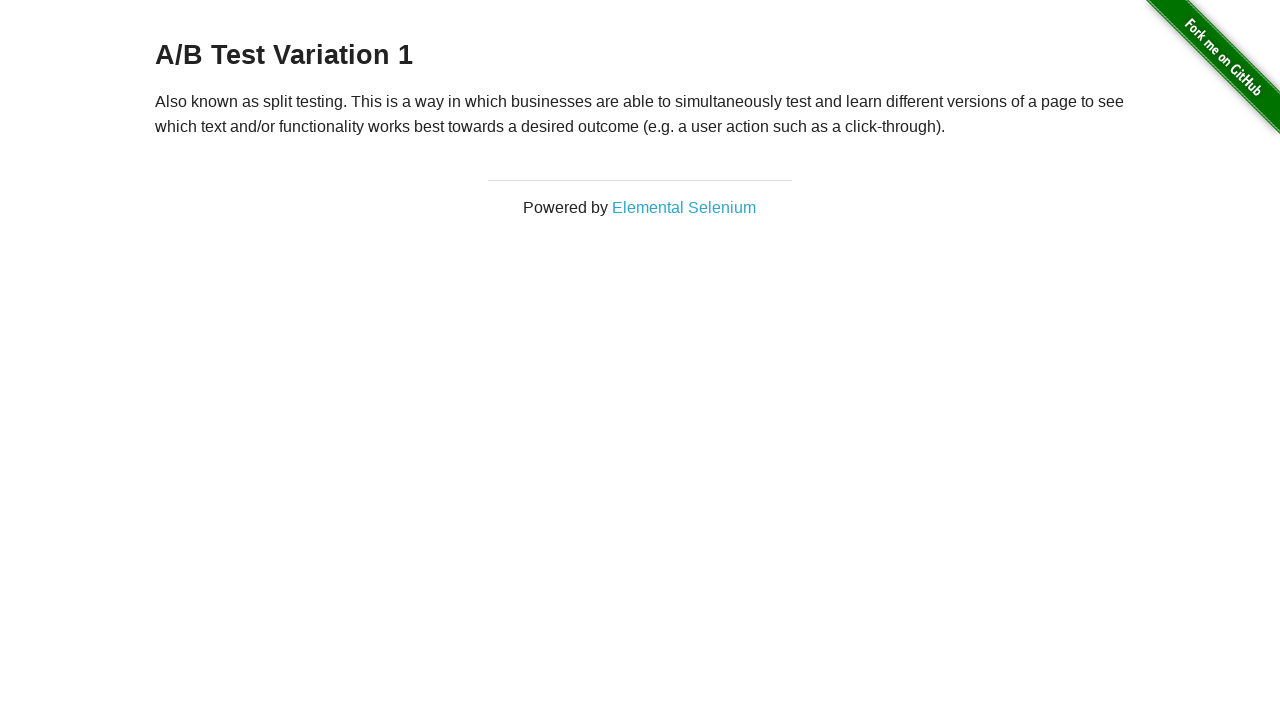

Reloaded the page to apply opt-out cookie
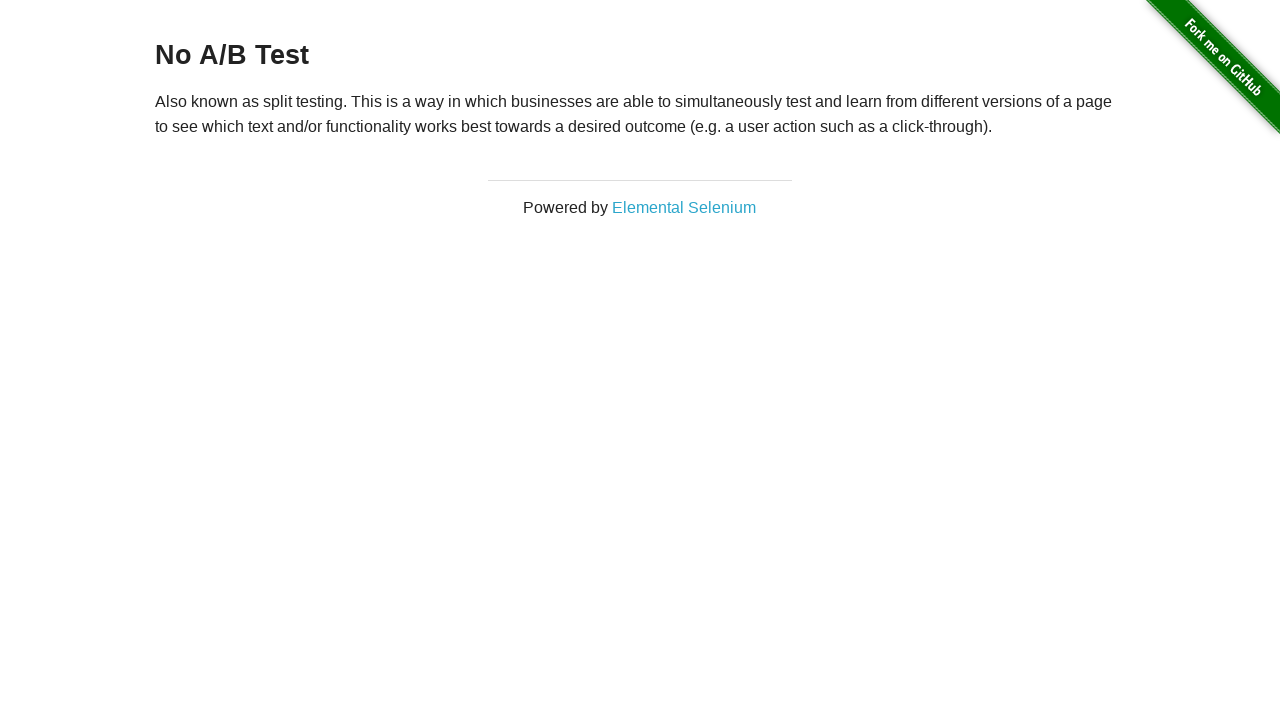

Retrieved heading text after page reload: 'No A/B Test'
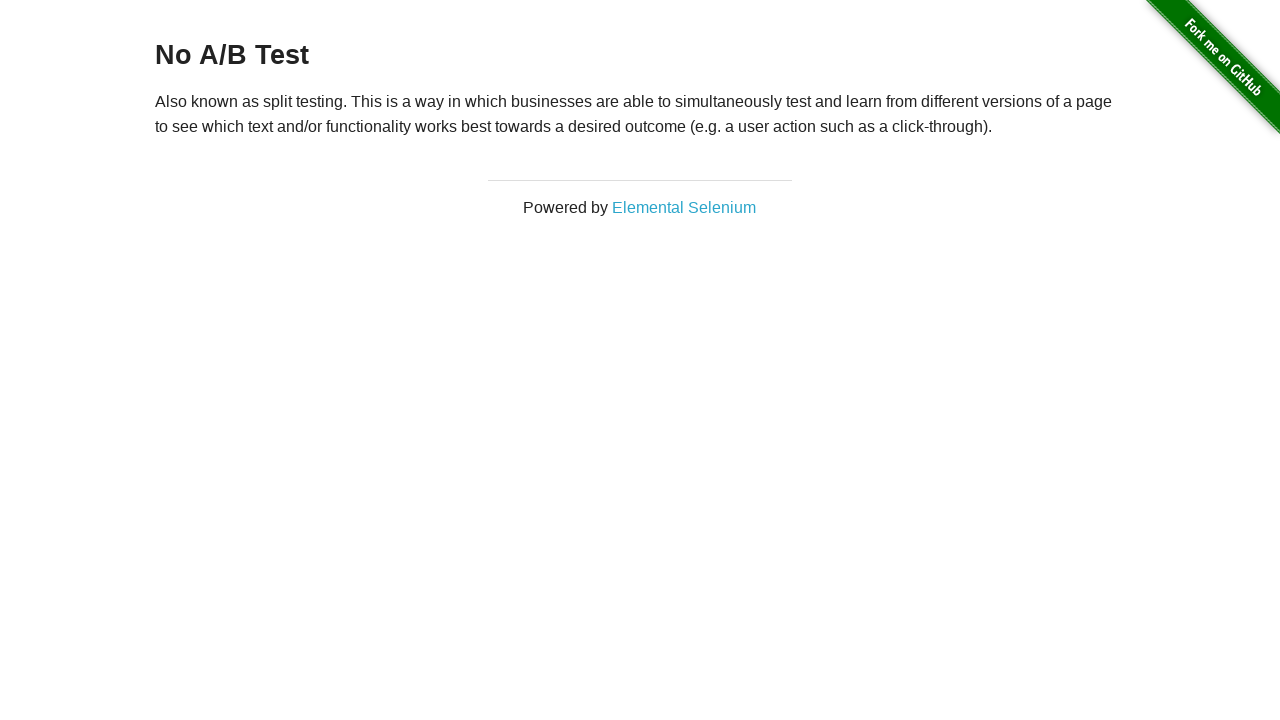

Verified heading displays 'No A/B Test' confirming opt-out was successful
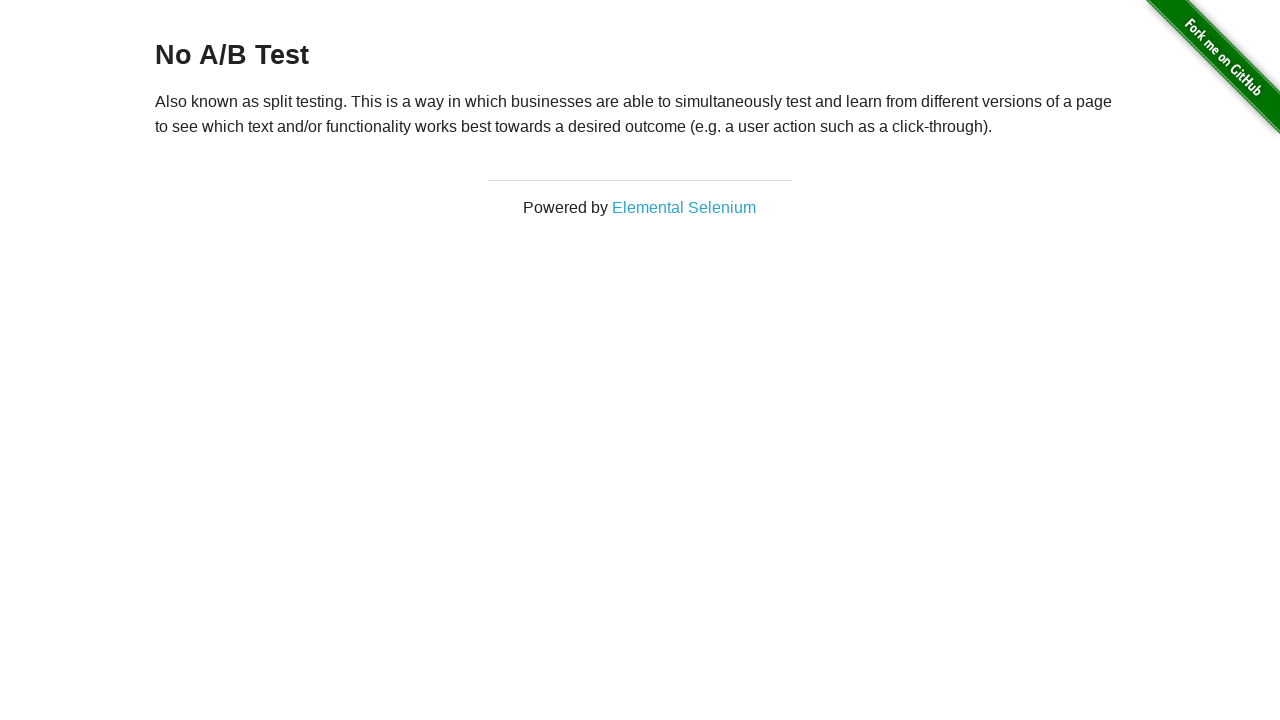

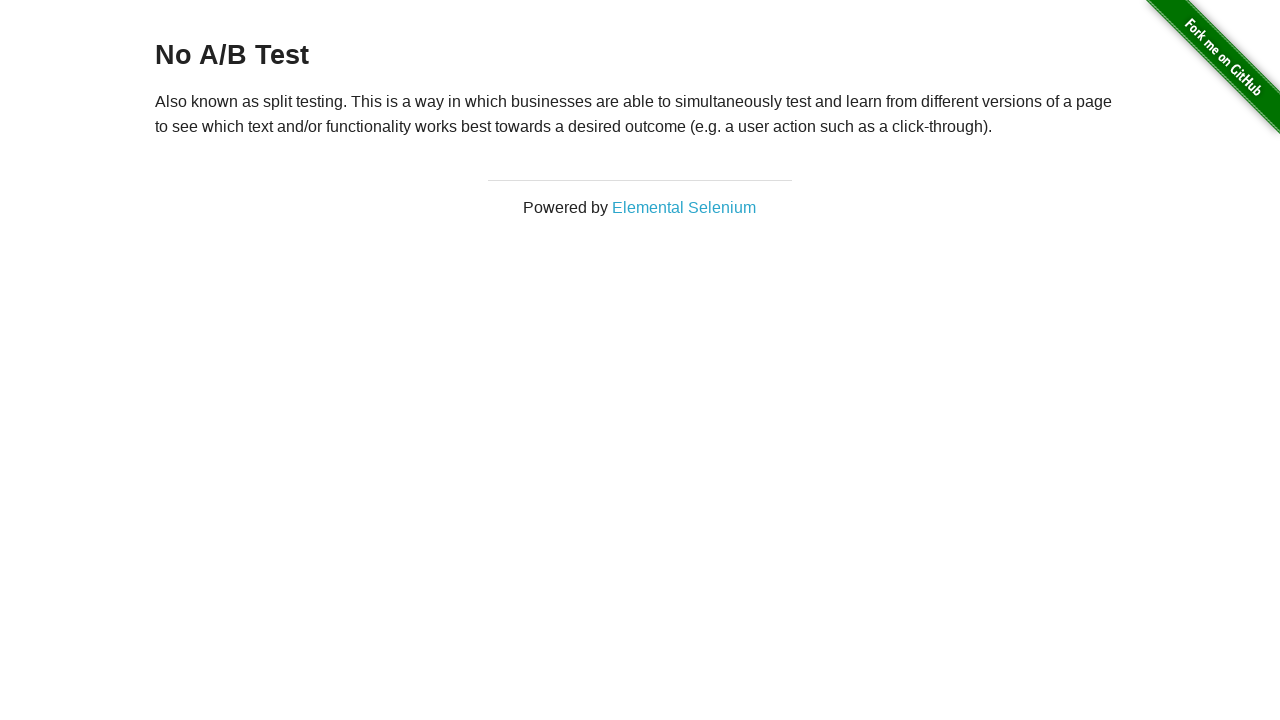